Tests the second FAQ accordion item about ordering multiple scooters by clicking it and verifying the expanded text content

Starting URL: https://qa-scooter.praktikum-services.ru/

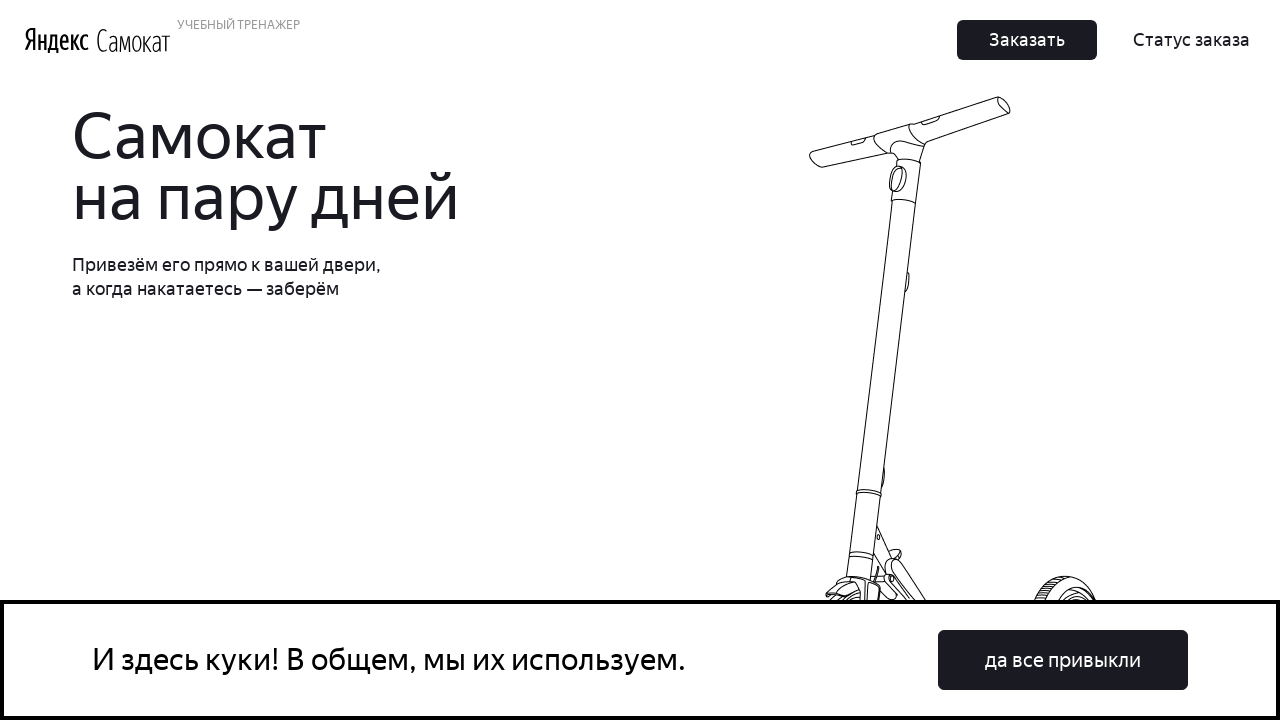

Scrolled to FAQ section
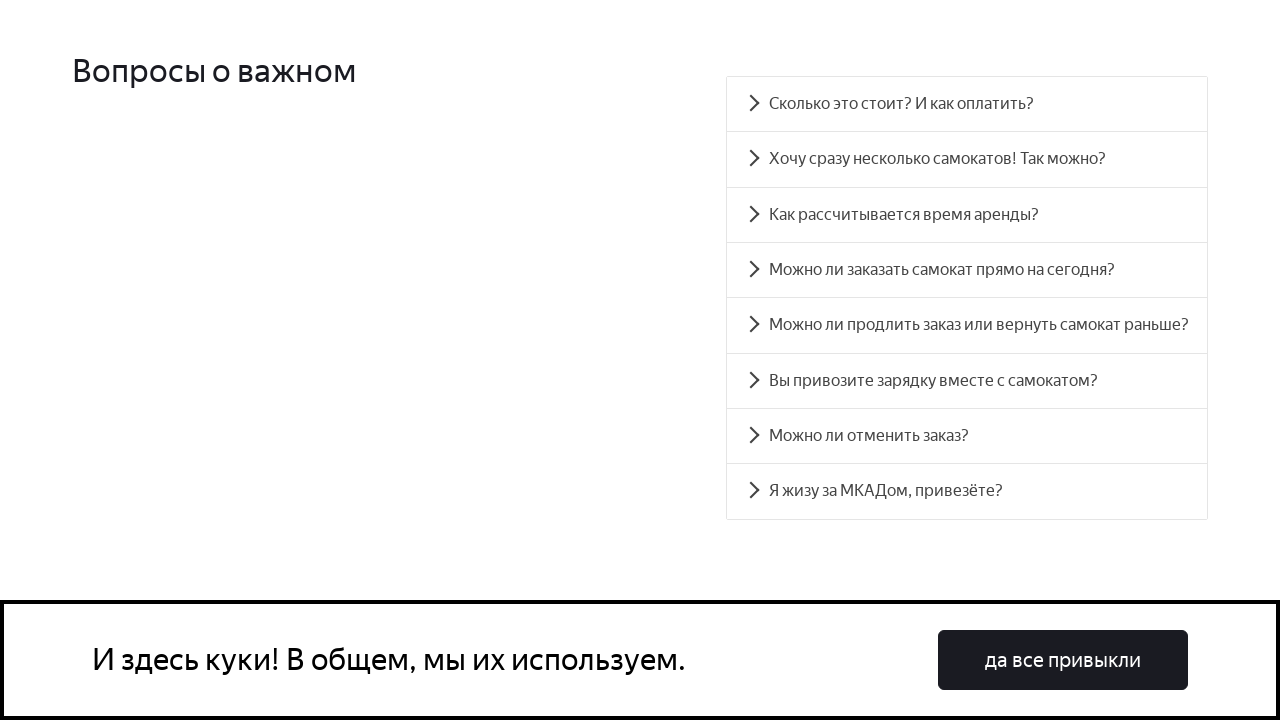

Clicked second FAQ accordion item about ordering multiple scooters at (967, 159) on #accordion__heading-1
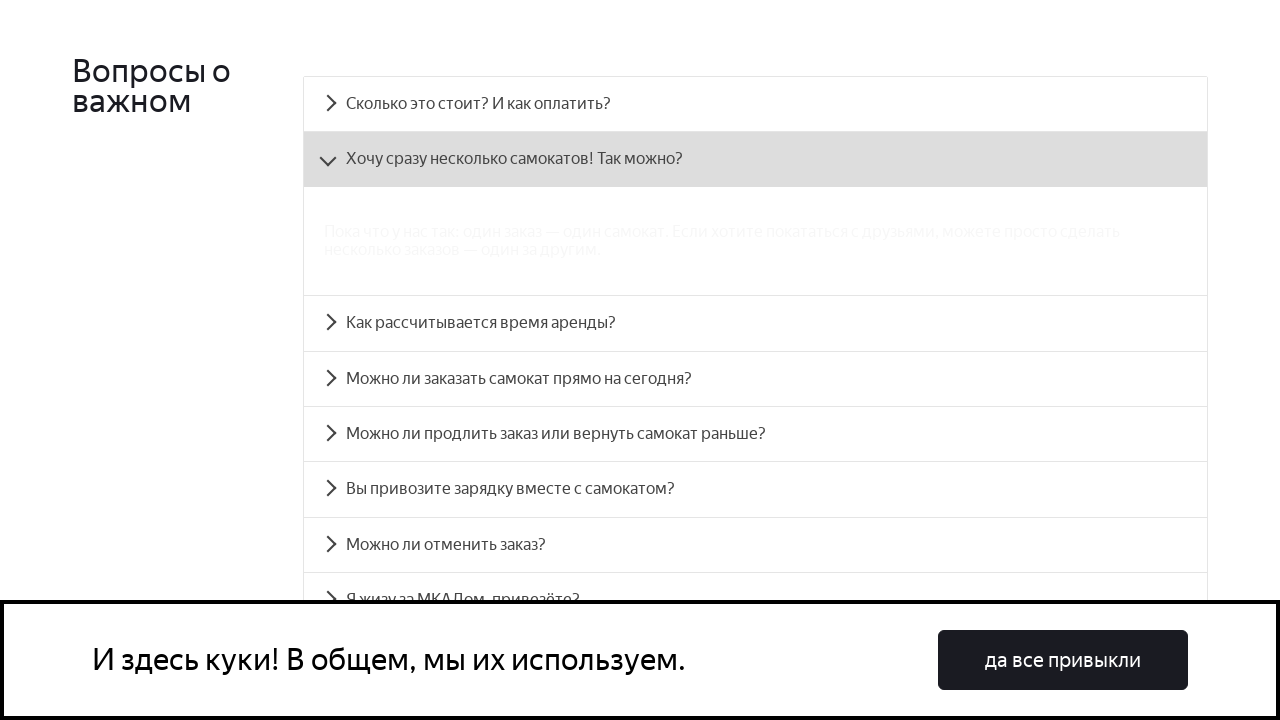

Accordion panel expanded and content became visible
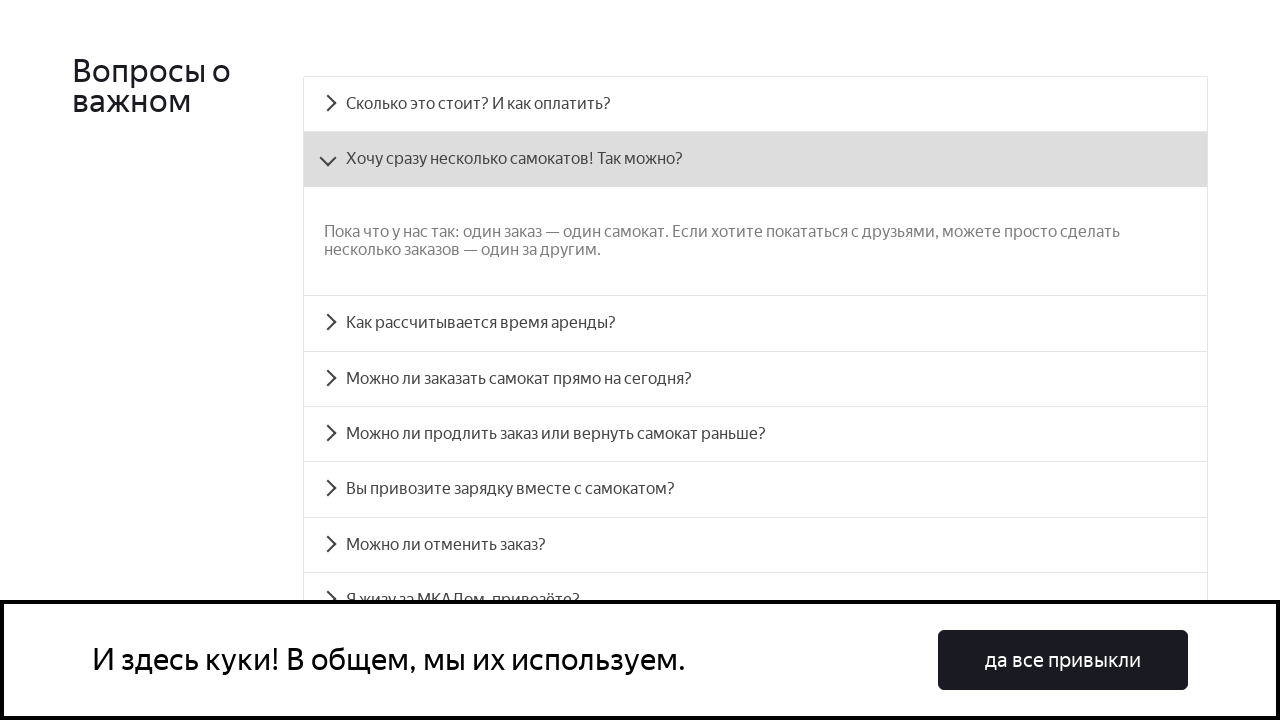

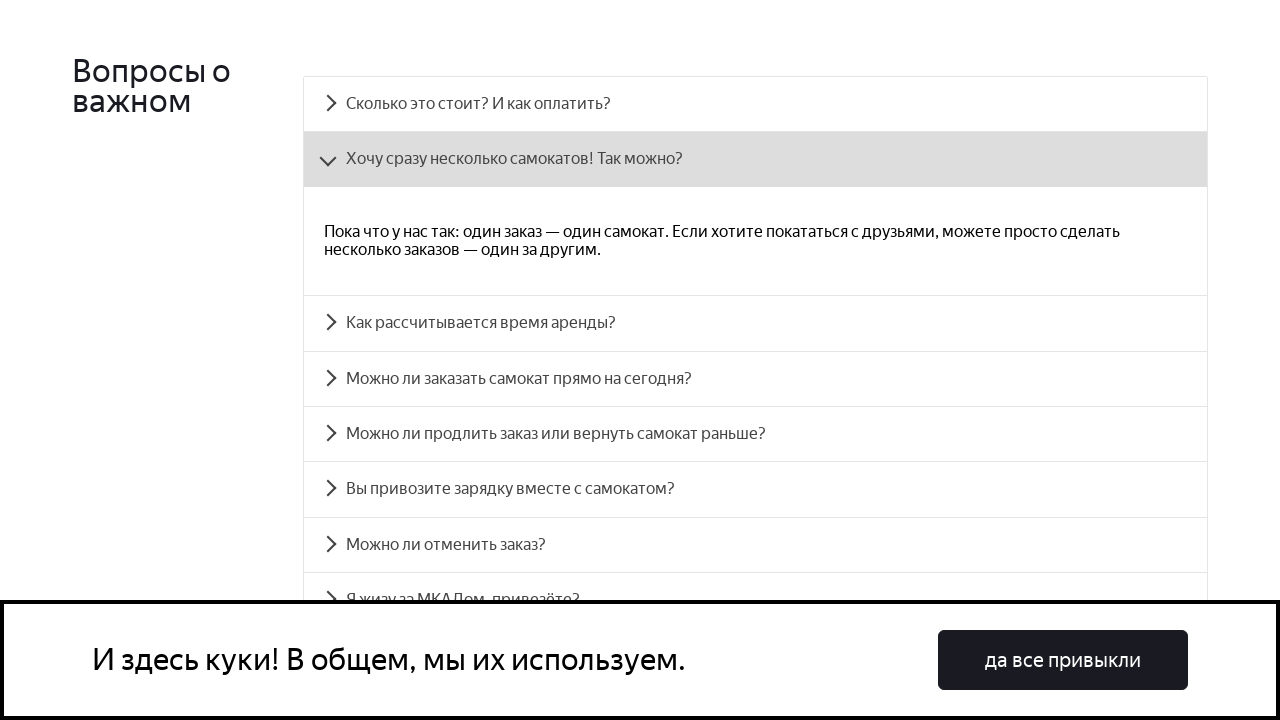